Tests that the ToolsQA image is displayed in the header section

Starting URL: https://demoqa.com/elements

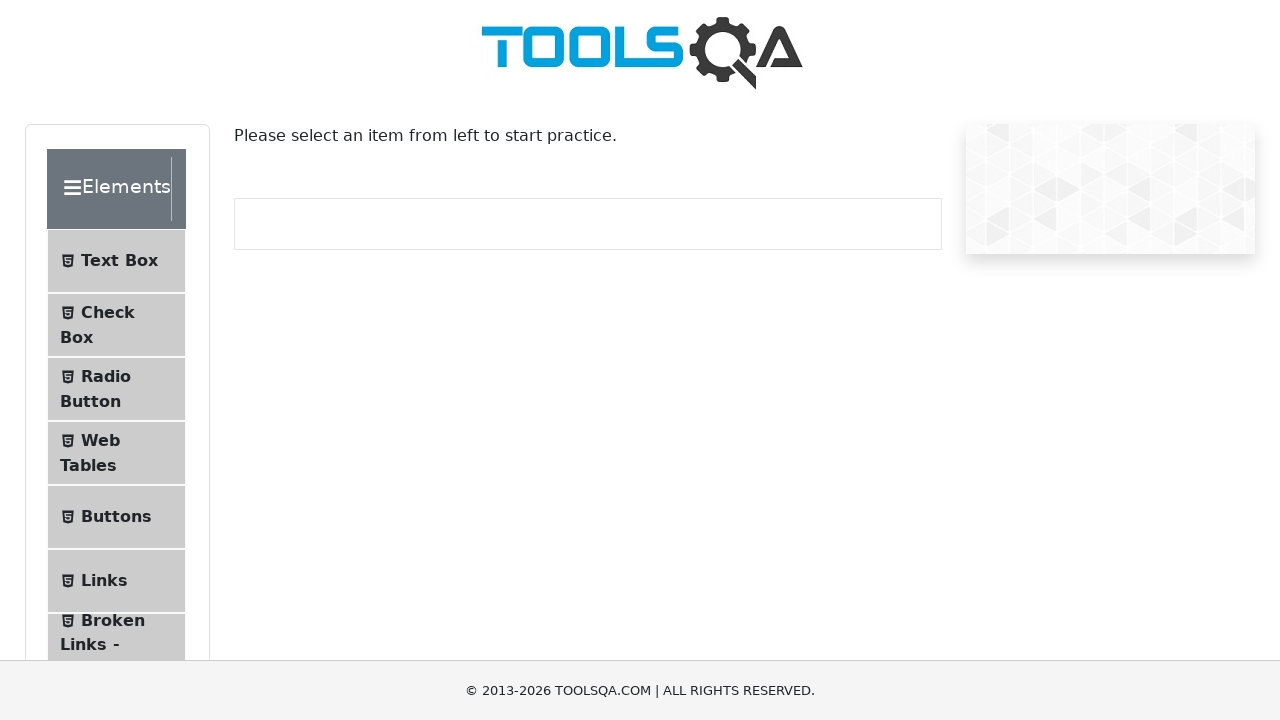

Clicked on Text Box menu item at (116, 261) on #item-0
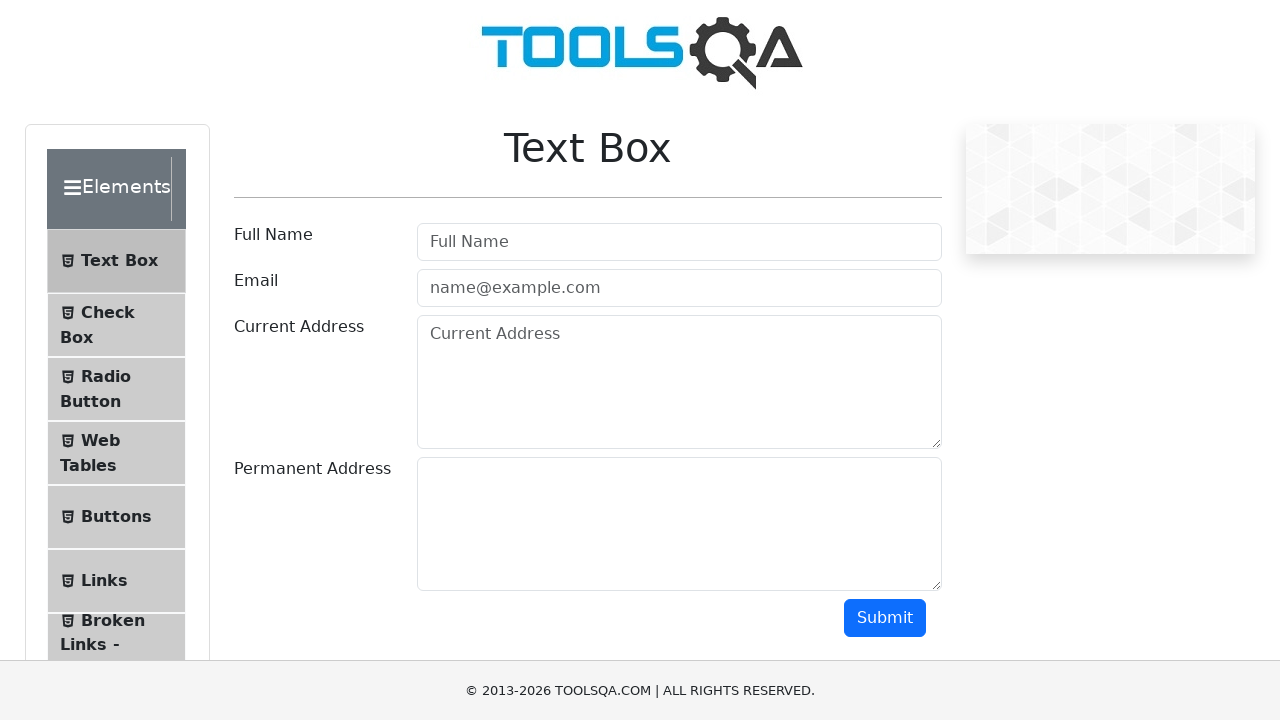

ToolsQA image is displayed in the header section
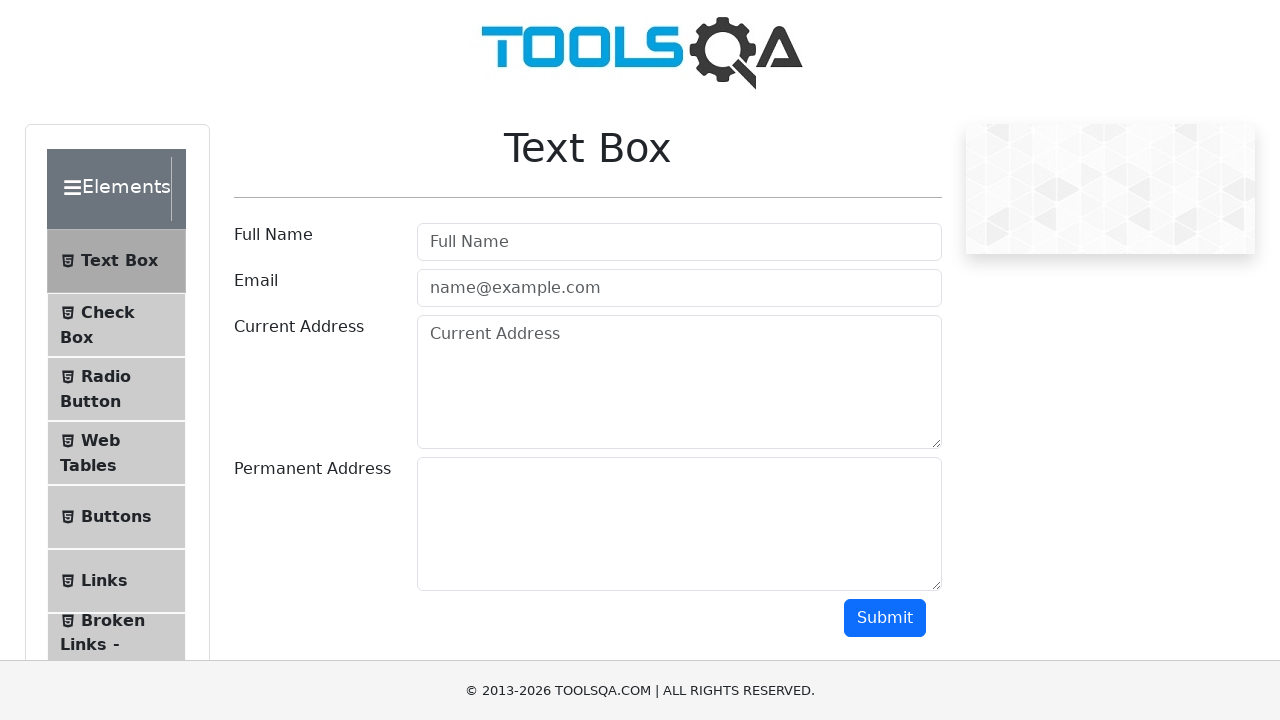

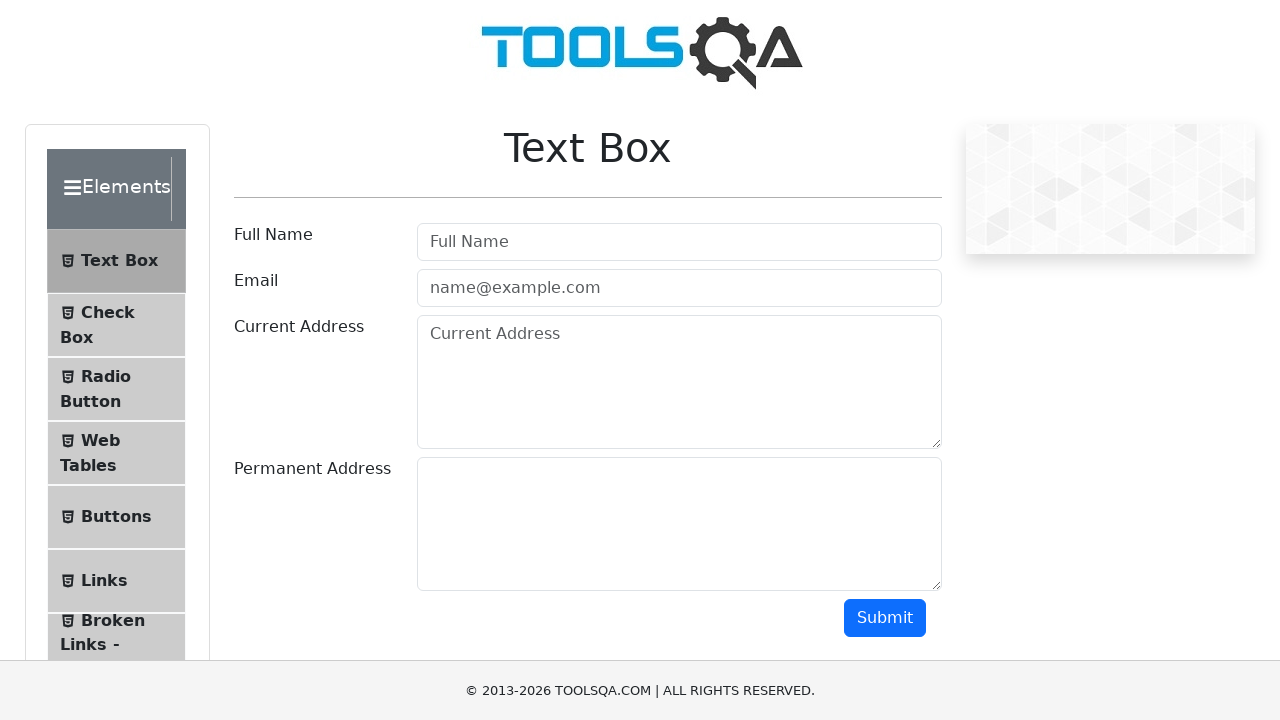